Tests clearing a single completed todo item by adding a todo, marking it complete, and using the clear completed button

Starting URL: https://todomvc.com/examples/typescript-angular/#/

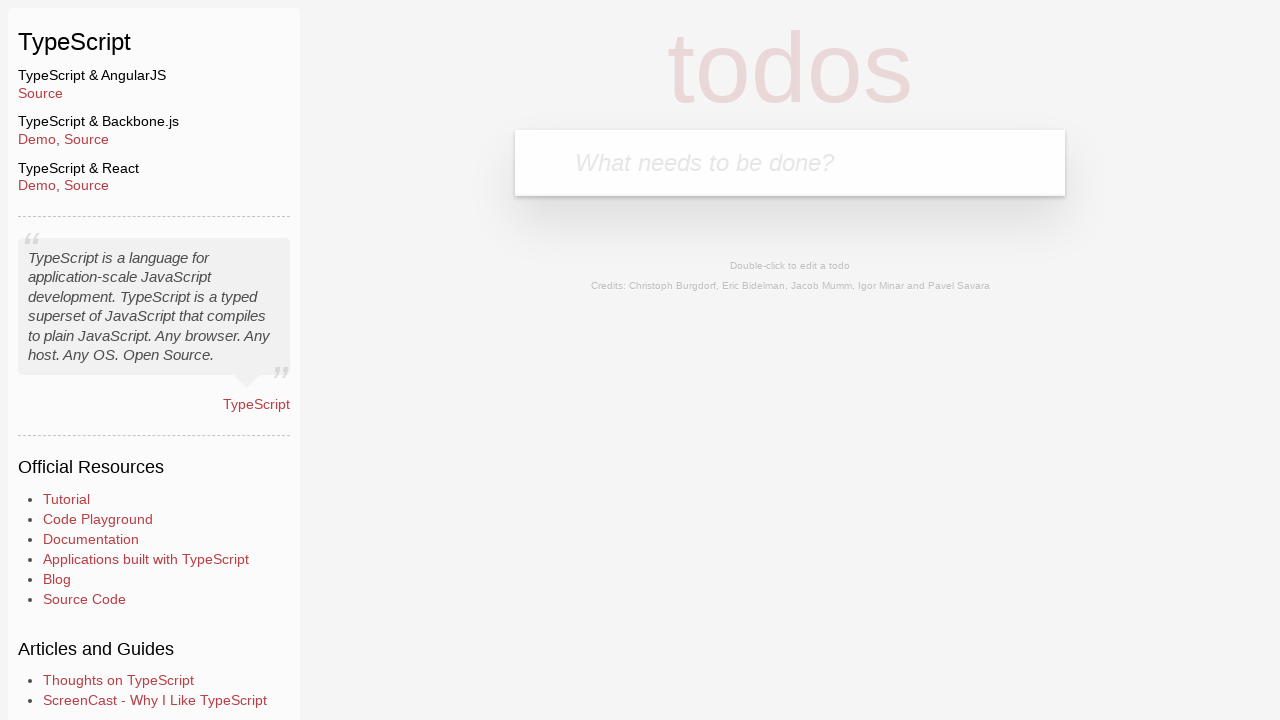

Filled new todo input with 'Example' on .new-todo
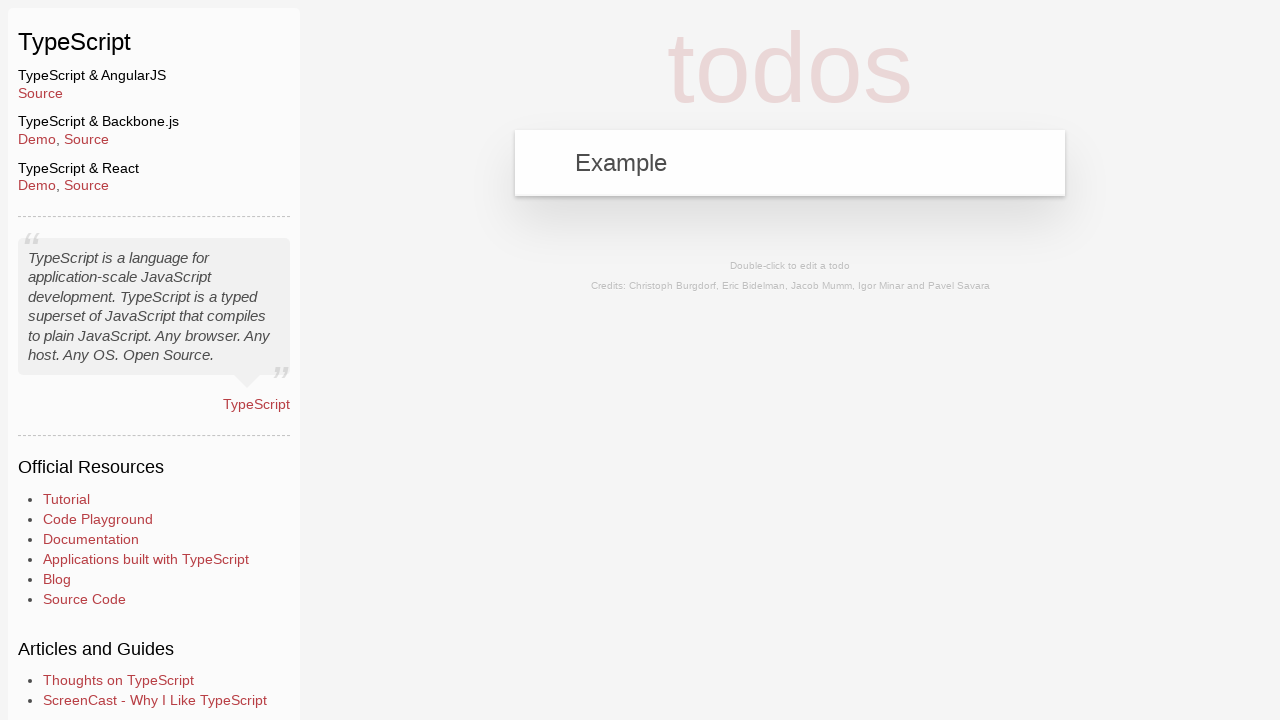

Pressed Enter to add the todo item on .new-todo
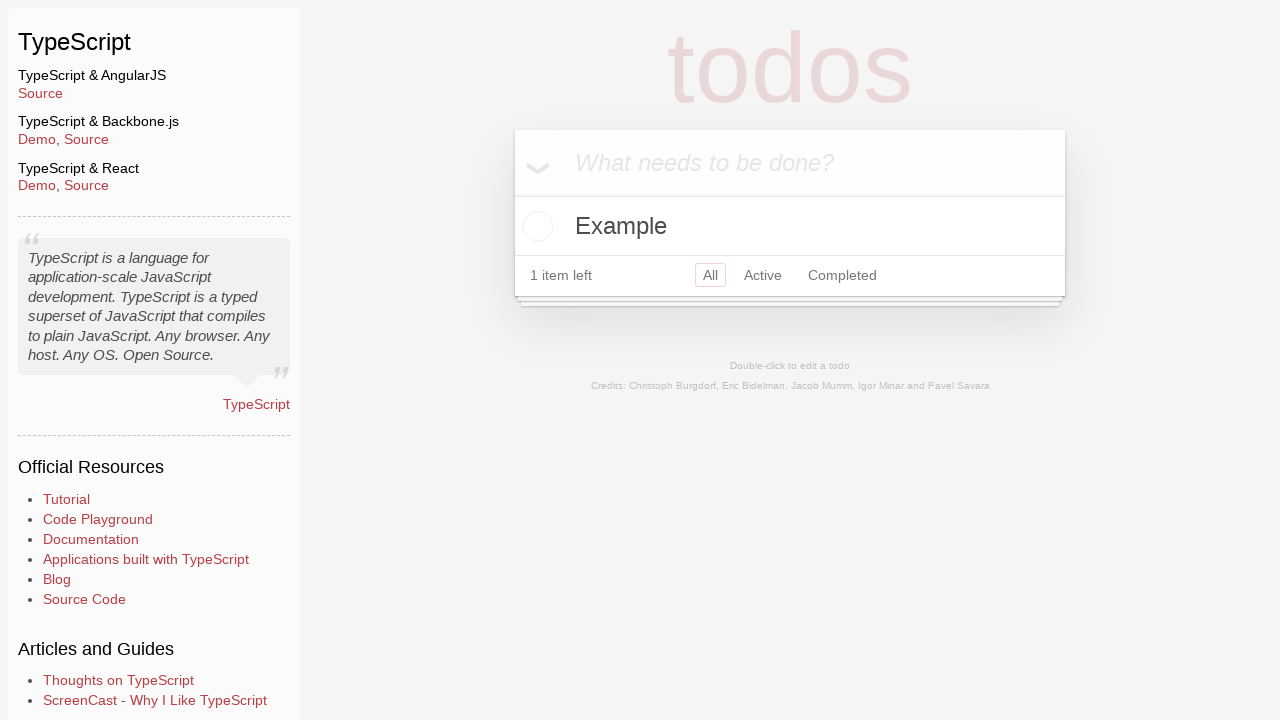

Clicked checkbox to mark todo as completed at (535, 226) on text=Example >> xpath=../.. >> .toggle
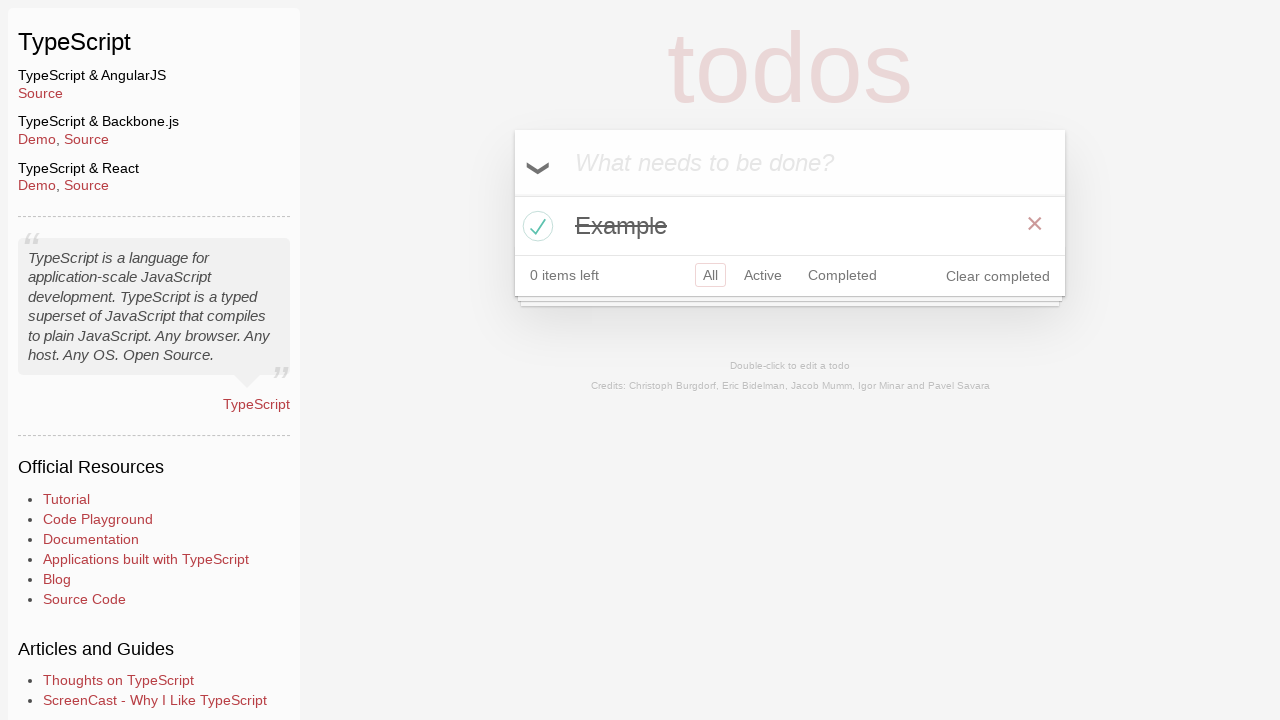

Clicked clear completed button at (998, 276) on .clear-completed
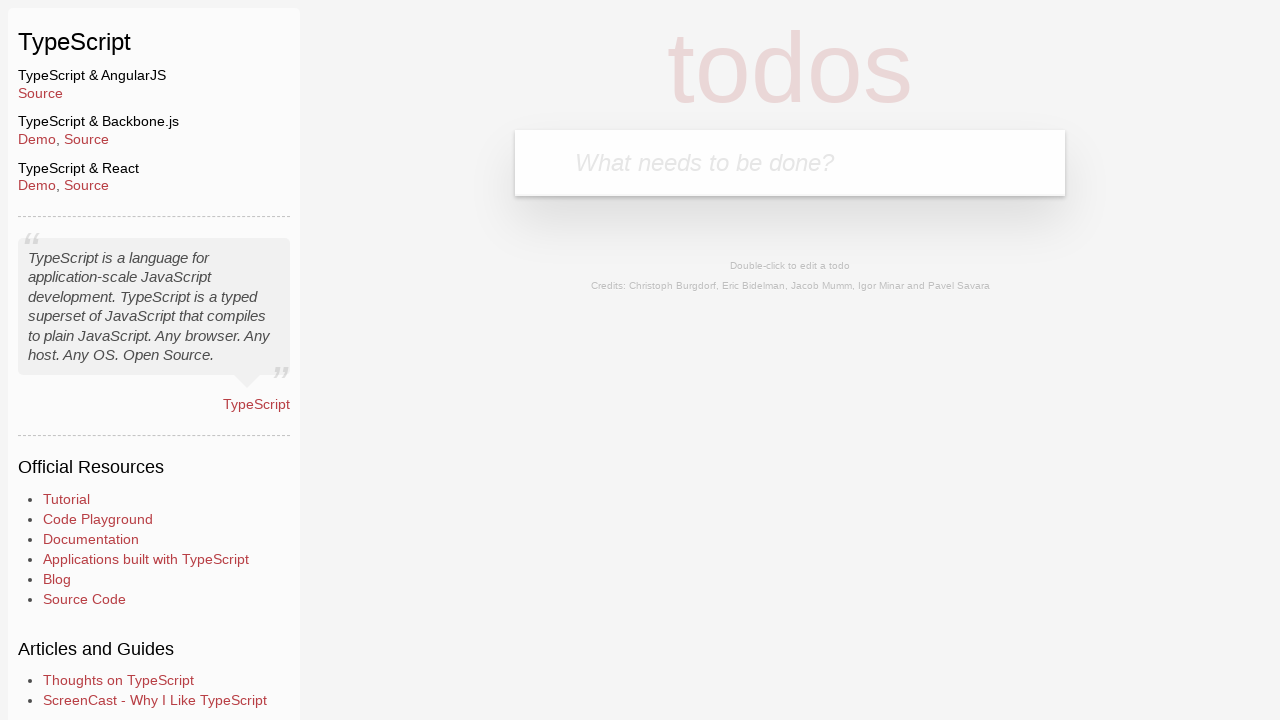

Verified todo list is empty
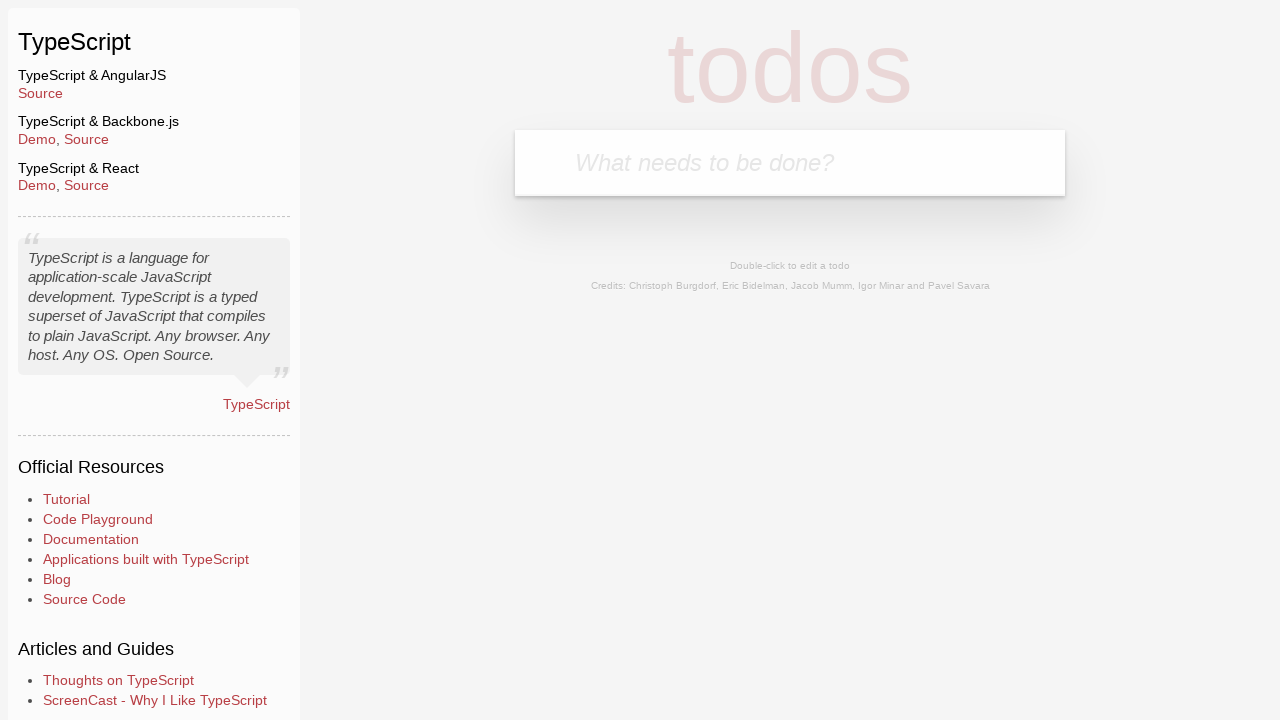

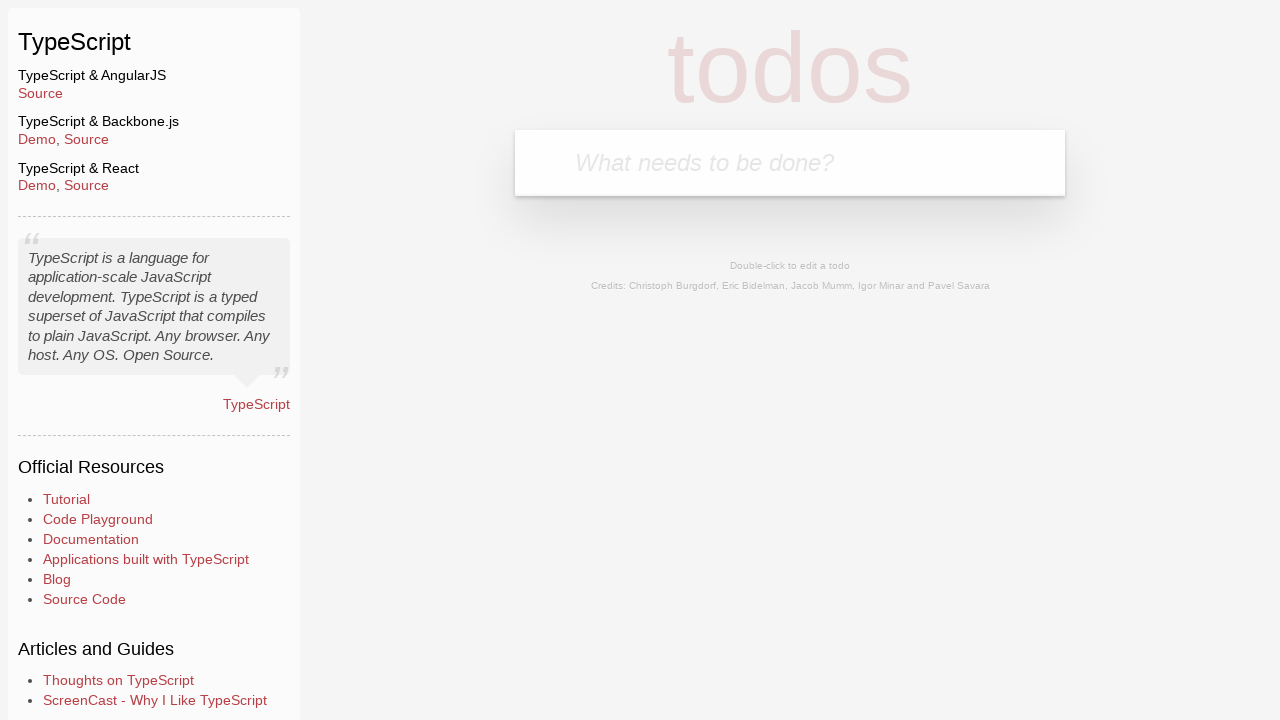